Tests opening a new tab by clicking the Open Tab button

Starting URL: https://rahulshettyacademy.com/AutomationPractice/

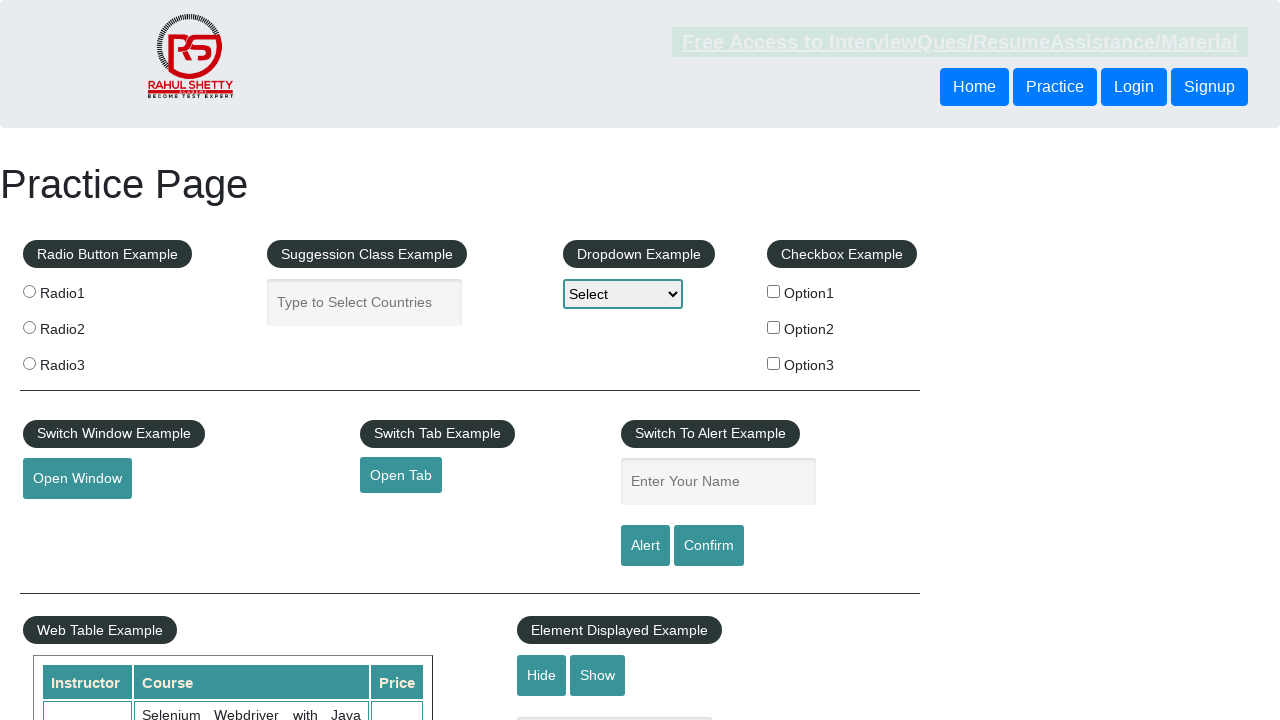

Clicked Open Tab button at (401, 475) on #opentab
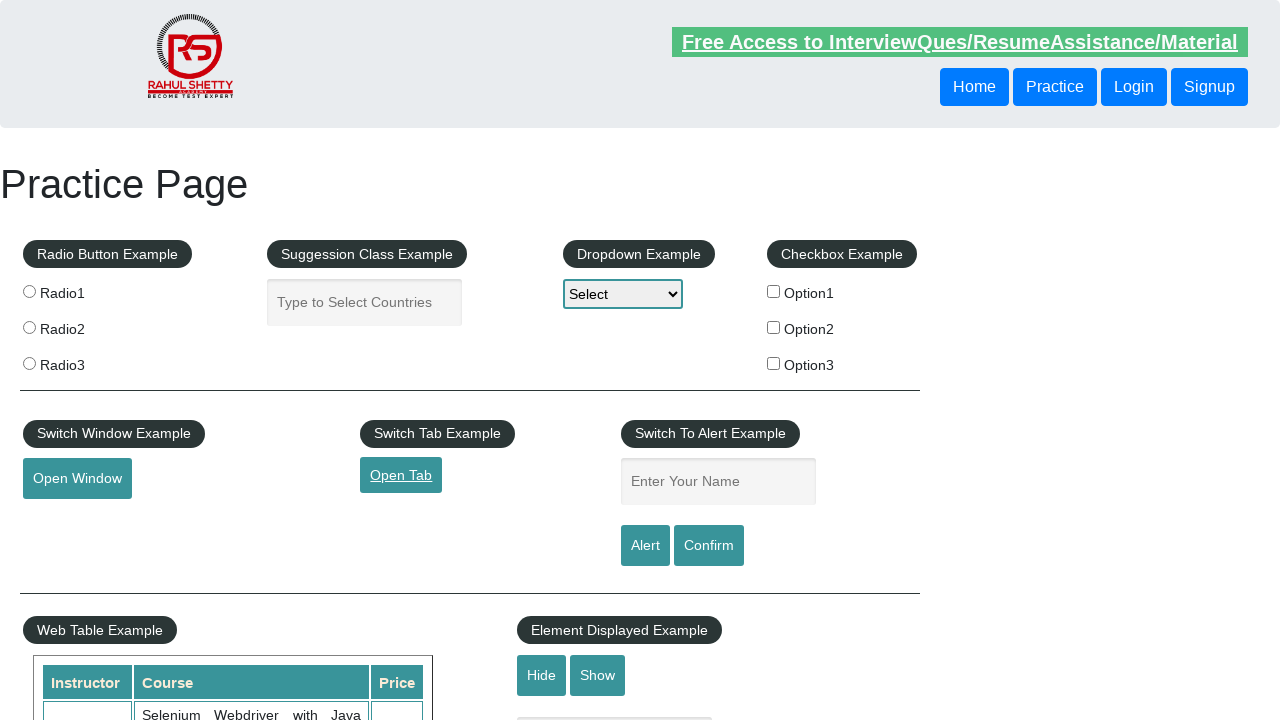

Waited 1000ms for new tab to open
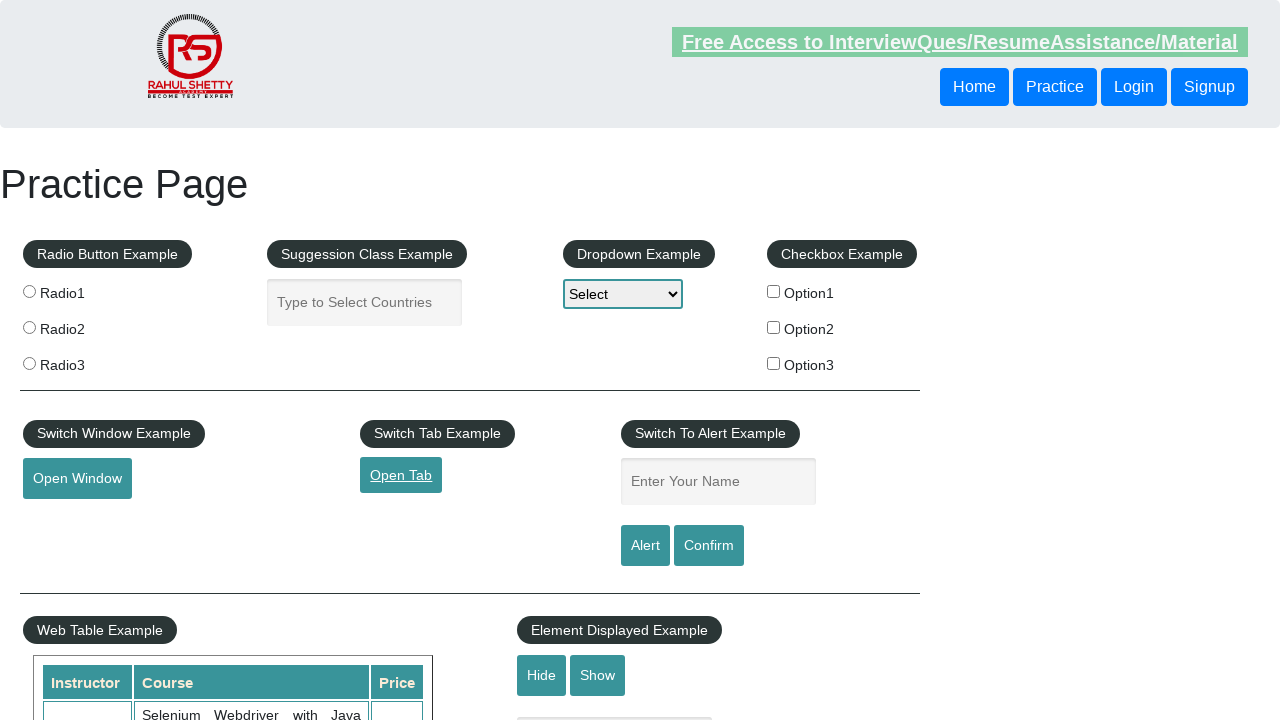

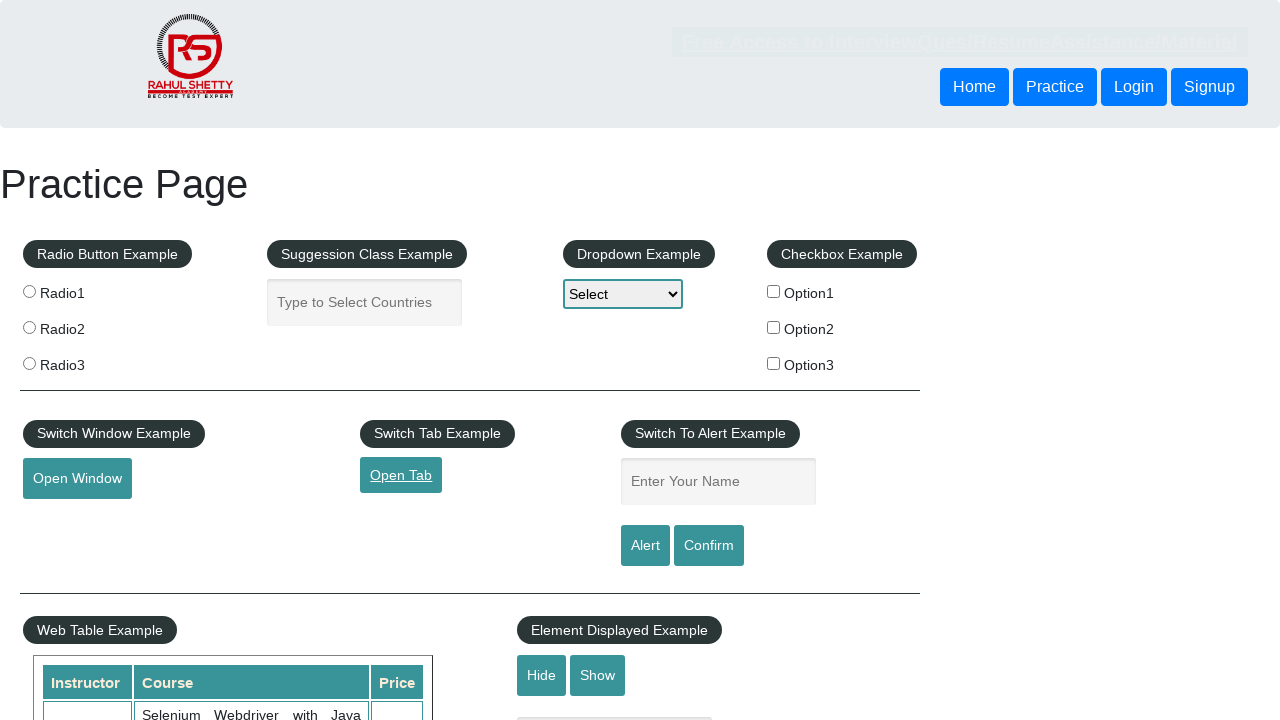